Tests navigation to the Government Agencies section by clicking on the corresponding link and verifying the URL

Starting URL: https://www.fiscal.treasury.gov/

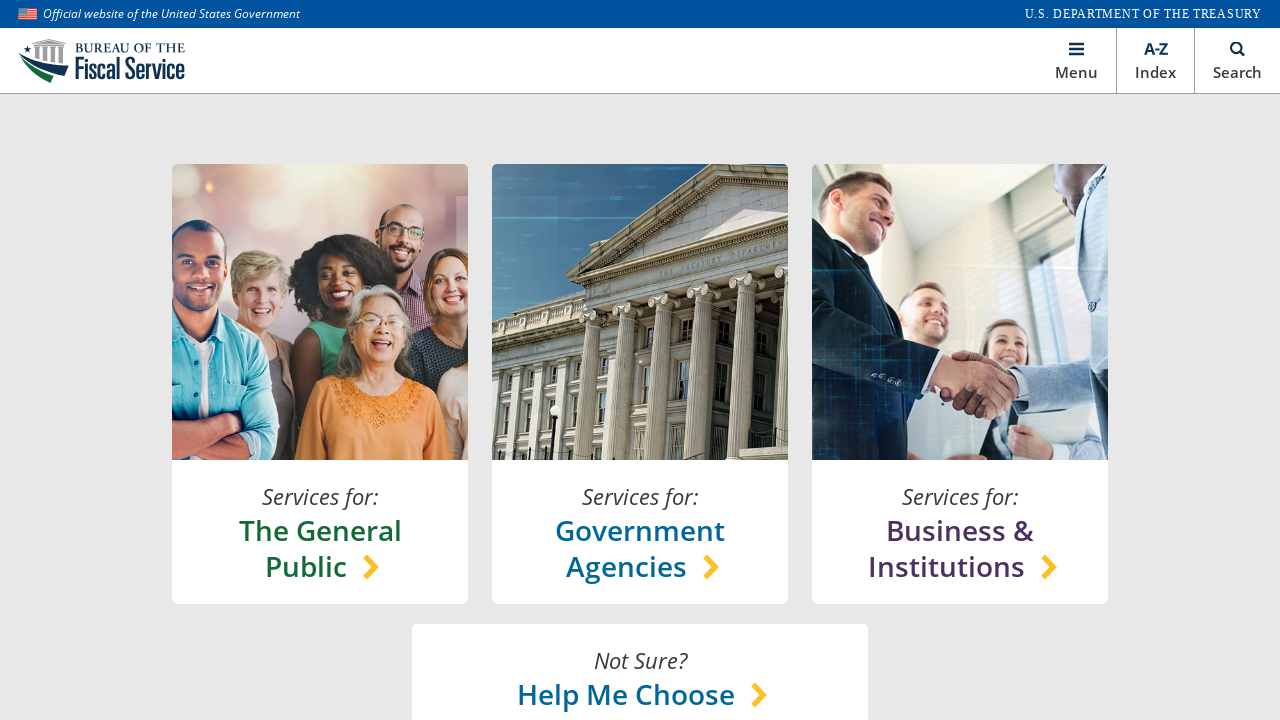

Clicked on Government Agencies link at (640, 548) on //*[@id="main"]/section[1]/content-lock/h-box[1]/v-box[2]/a/h-box/chooser-text/h
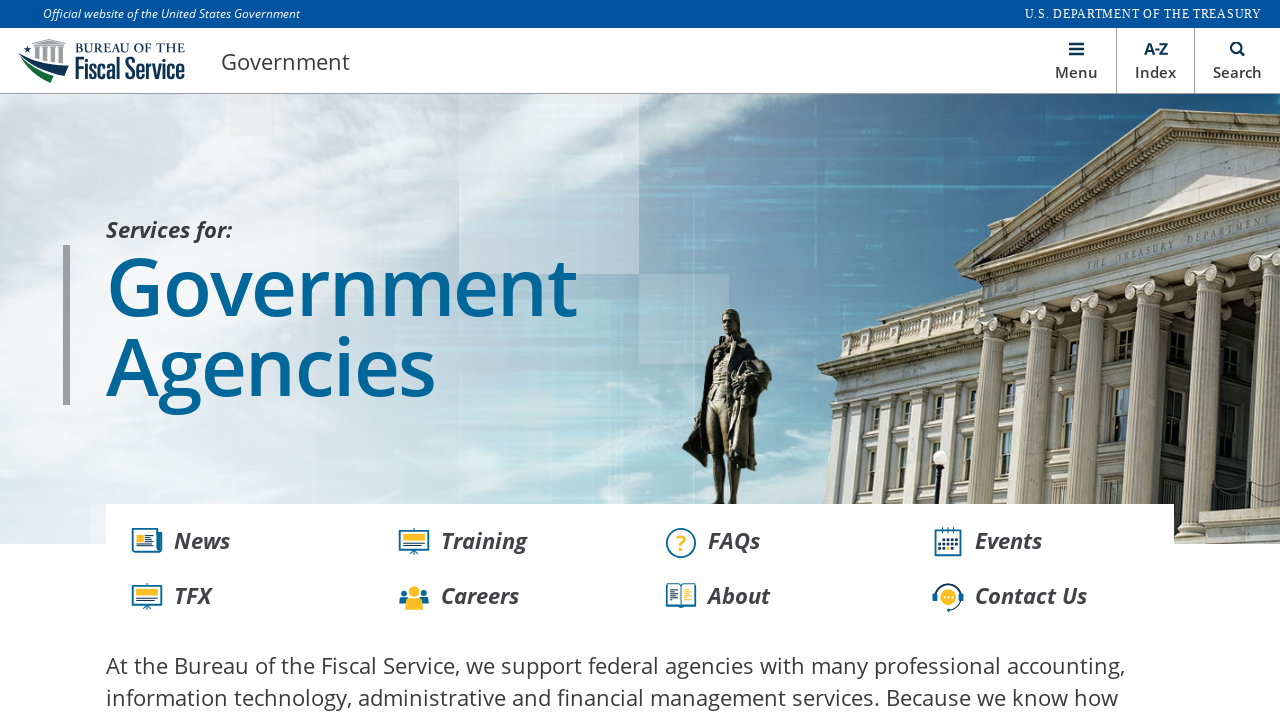

Verified navigation to Government Agencies page at https://www.fiscal.treasury.gov/government/
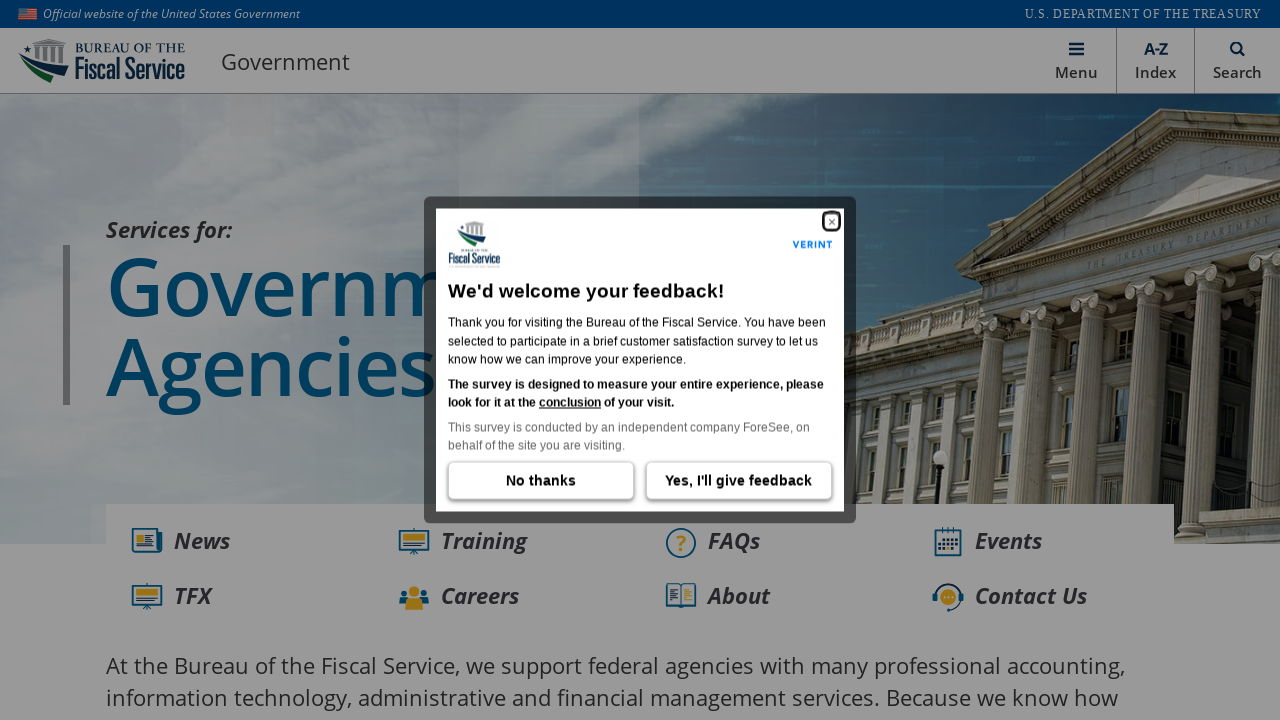

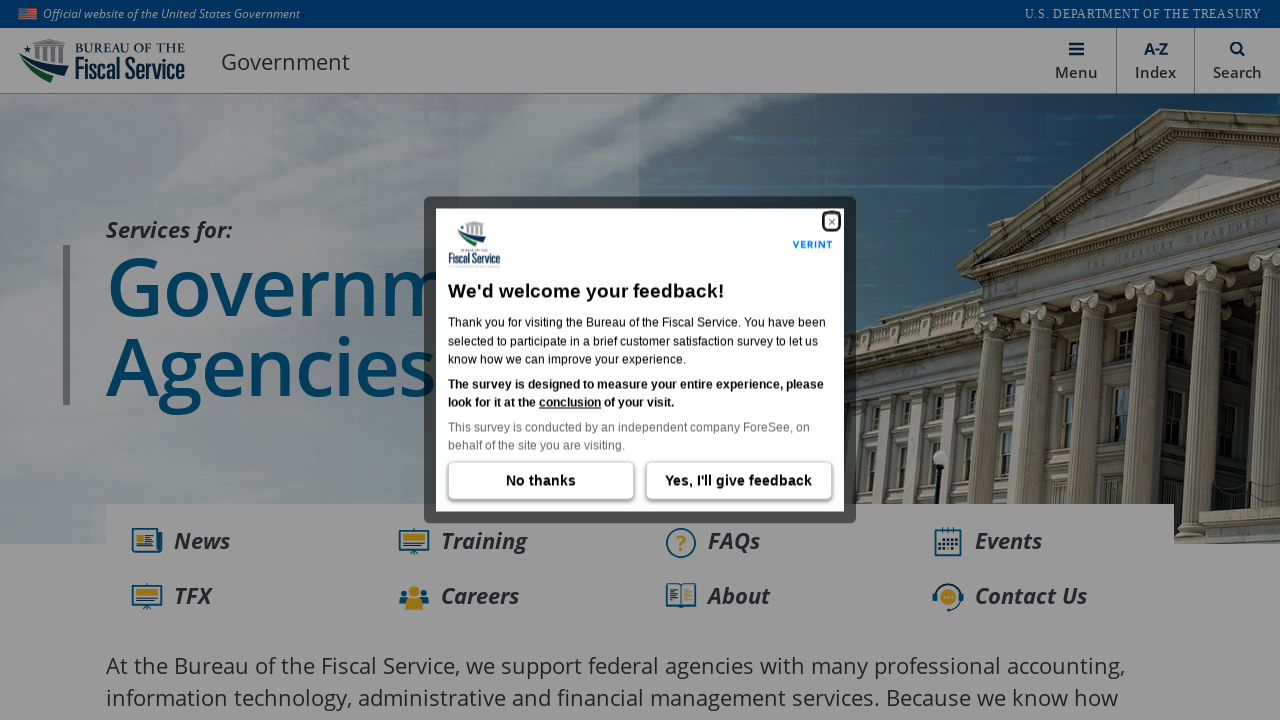